Navigates to a blog page and clicks on a link to open a popup window

Starting URL: http://omayo.blogspot.com/

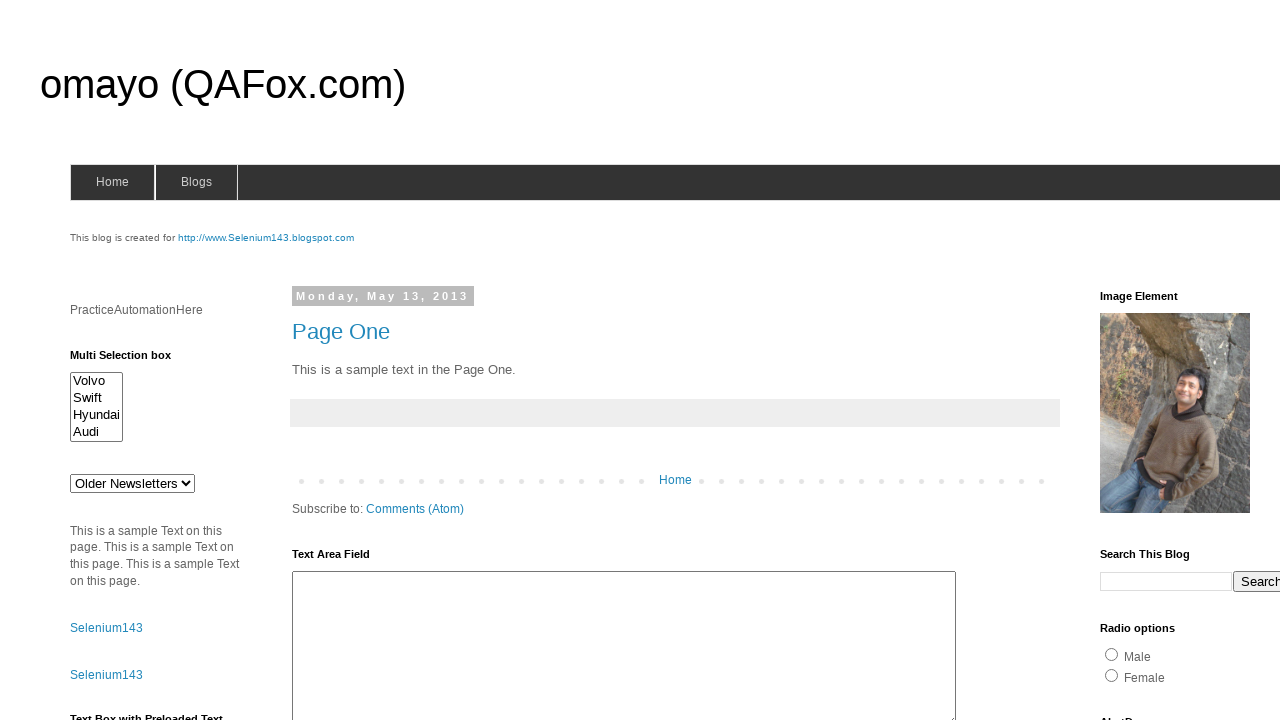

Navigated to blog page at http://omayo.blogspot.com/
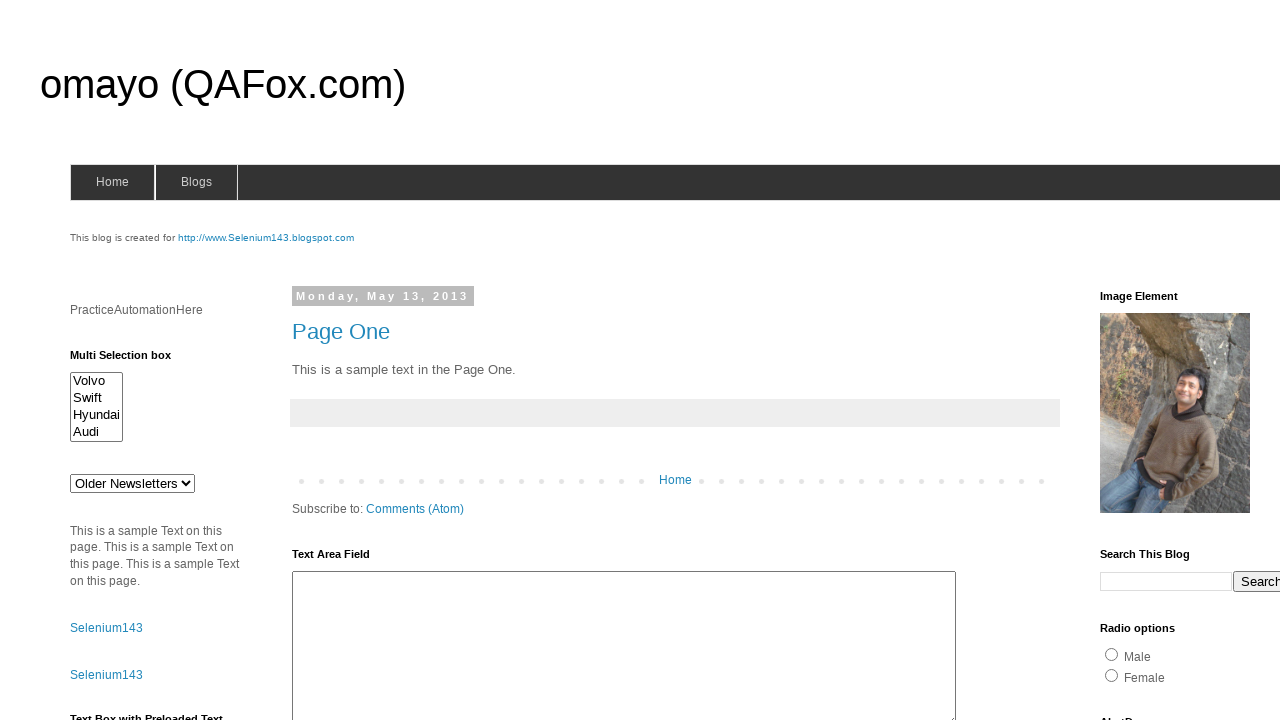

Clicked on 'Open a popup window' link at (132, 360) on a:has-text('Open a popup window')
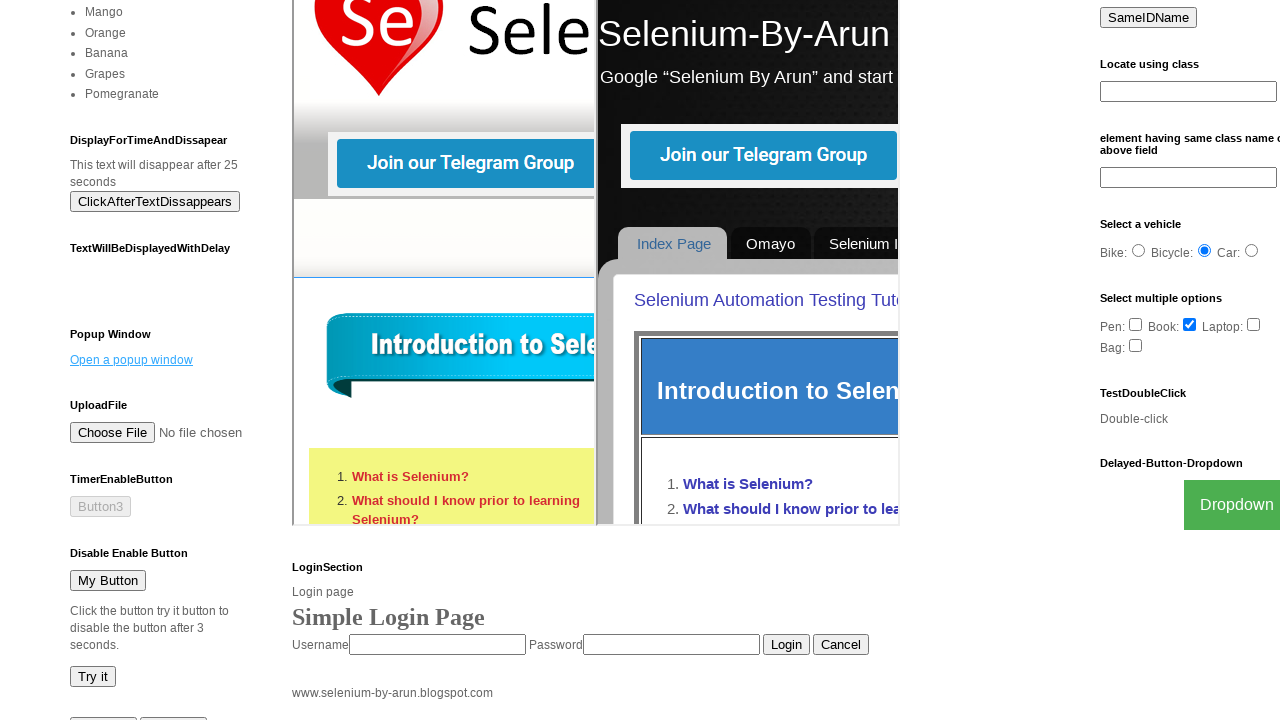

Waited 2 seconds for popup window to appear
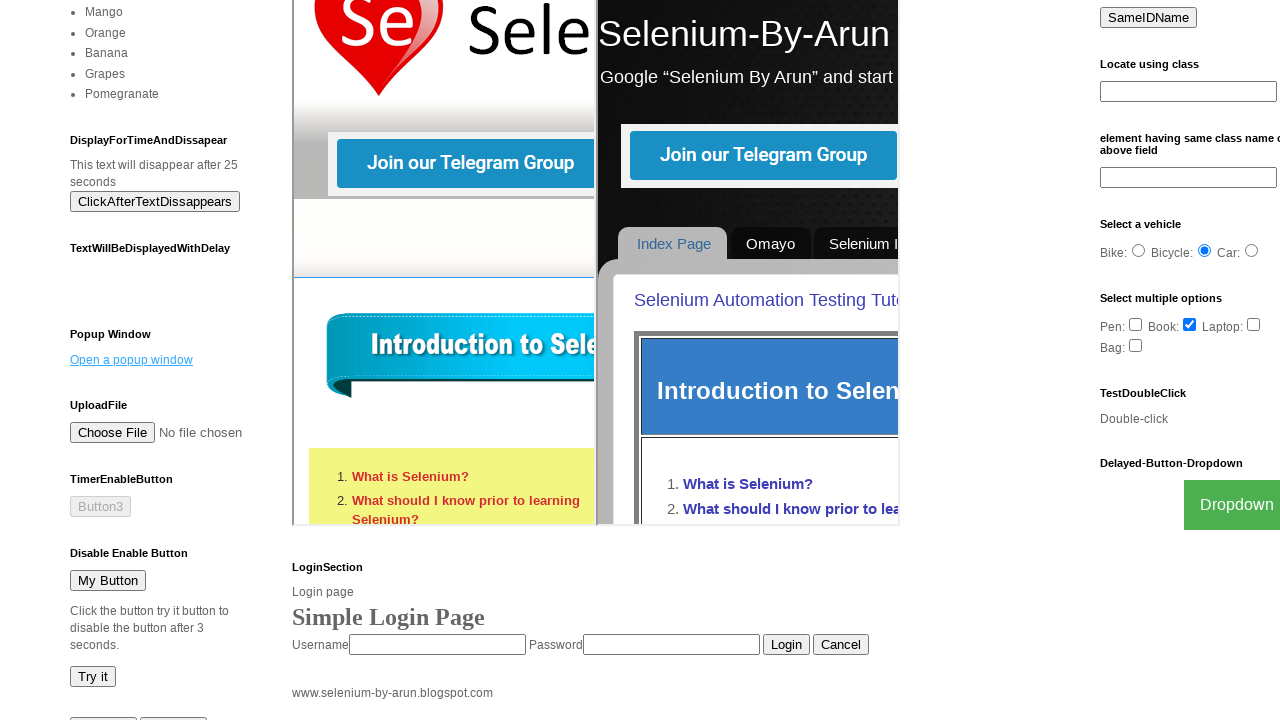

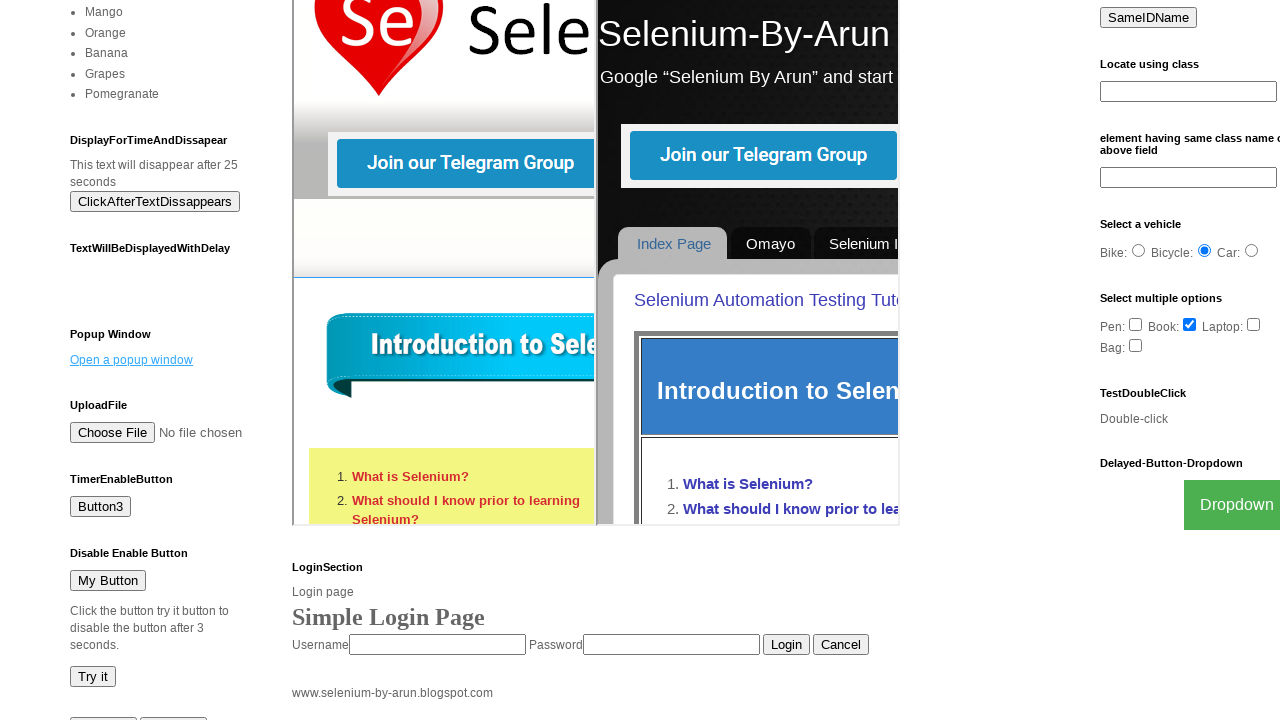